Tests React Semantic UI dropdown by selecting different user names from a custom dropdown

Starting URL: https://react.semantic-ui.com/maximize/dropdown-example-selection/

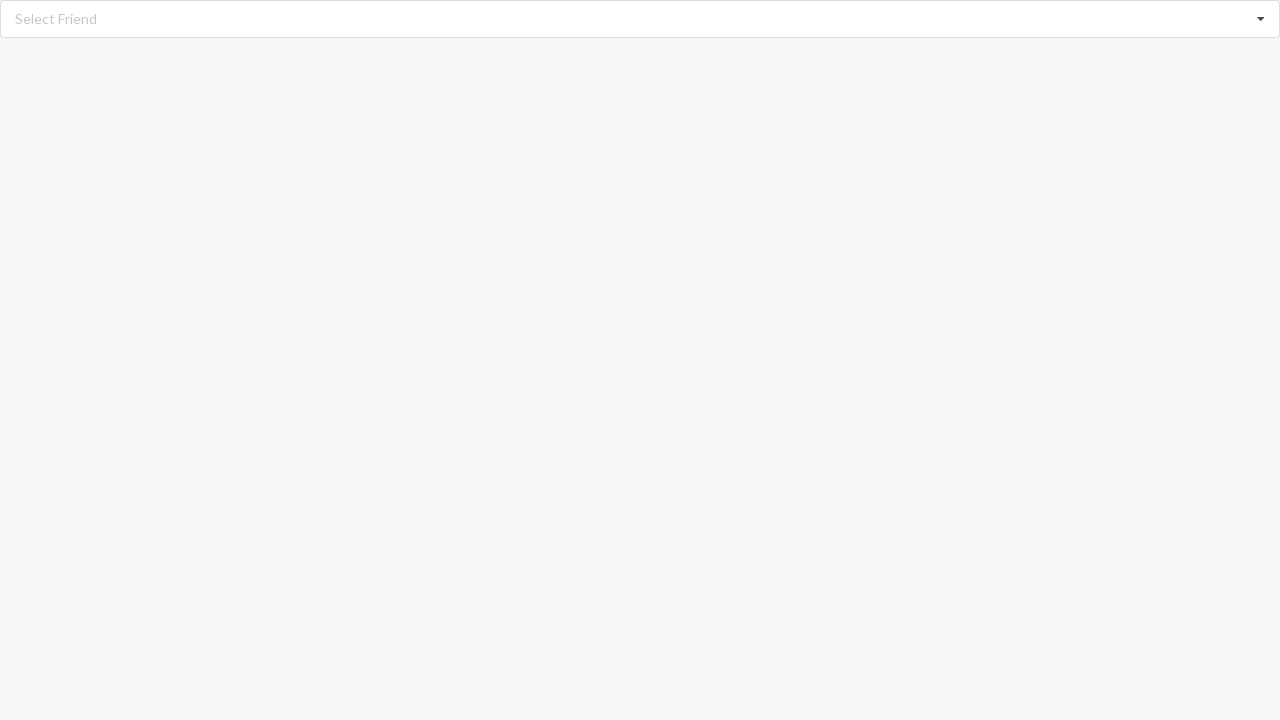

Clicked dropdown icon to open user selection menu at (1261, 19) on i.dropdown
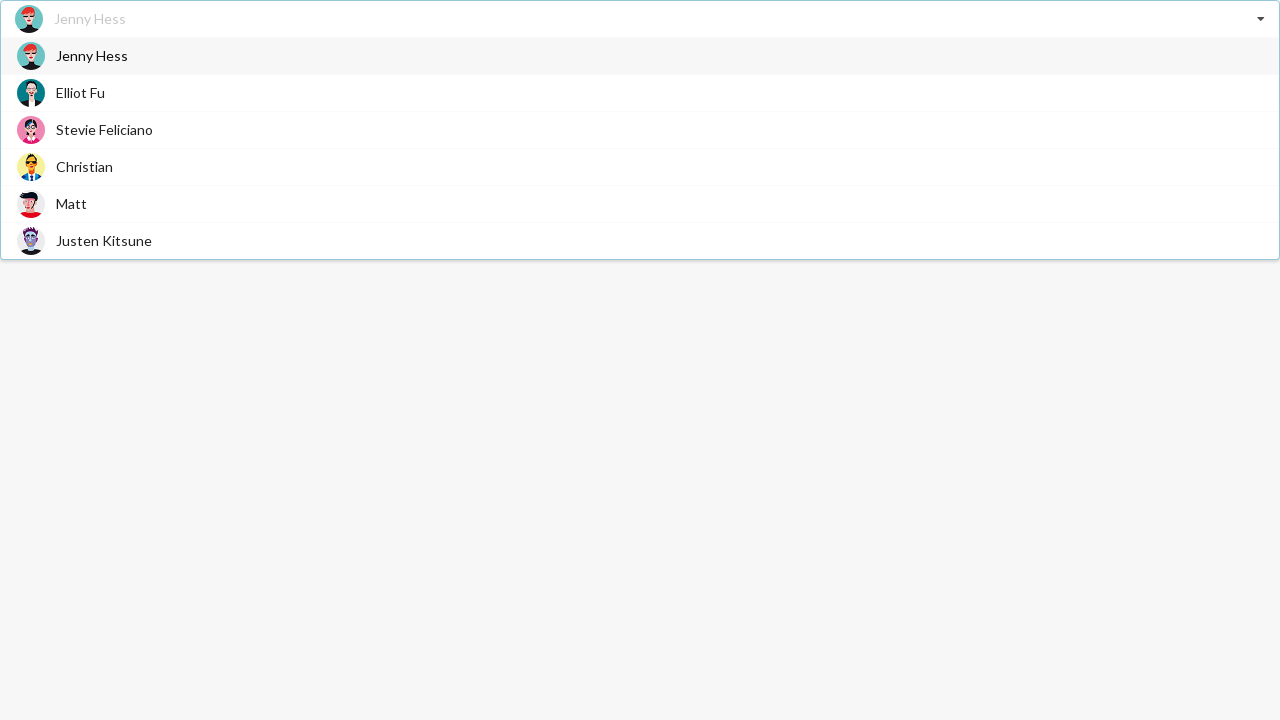

Dropdown menu items loaded
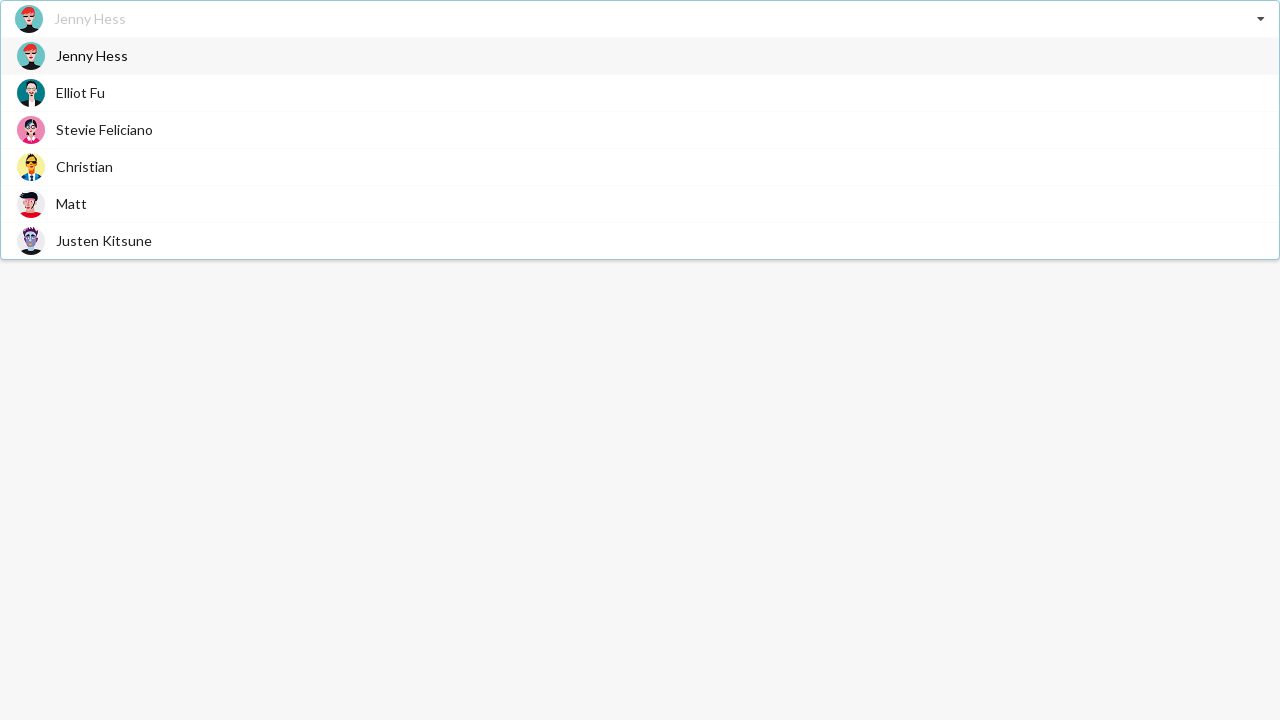

Selected 'Jenny Hess' from dropdown at (92, 56) on div.item>span.text:has-text('Jenny Hess')
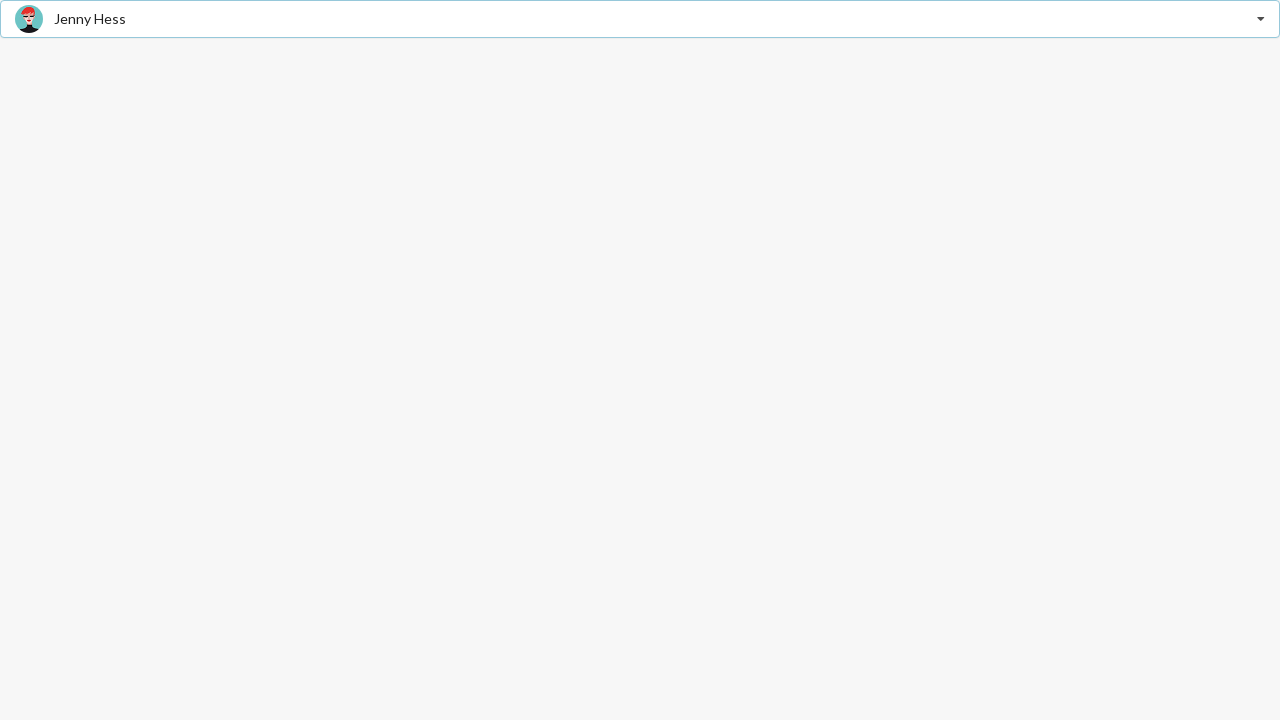

Verified 'Jenny Hess' is selected in dropdown
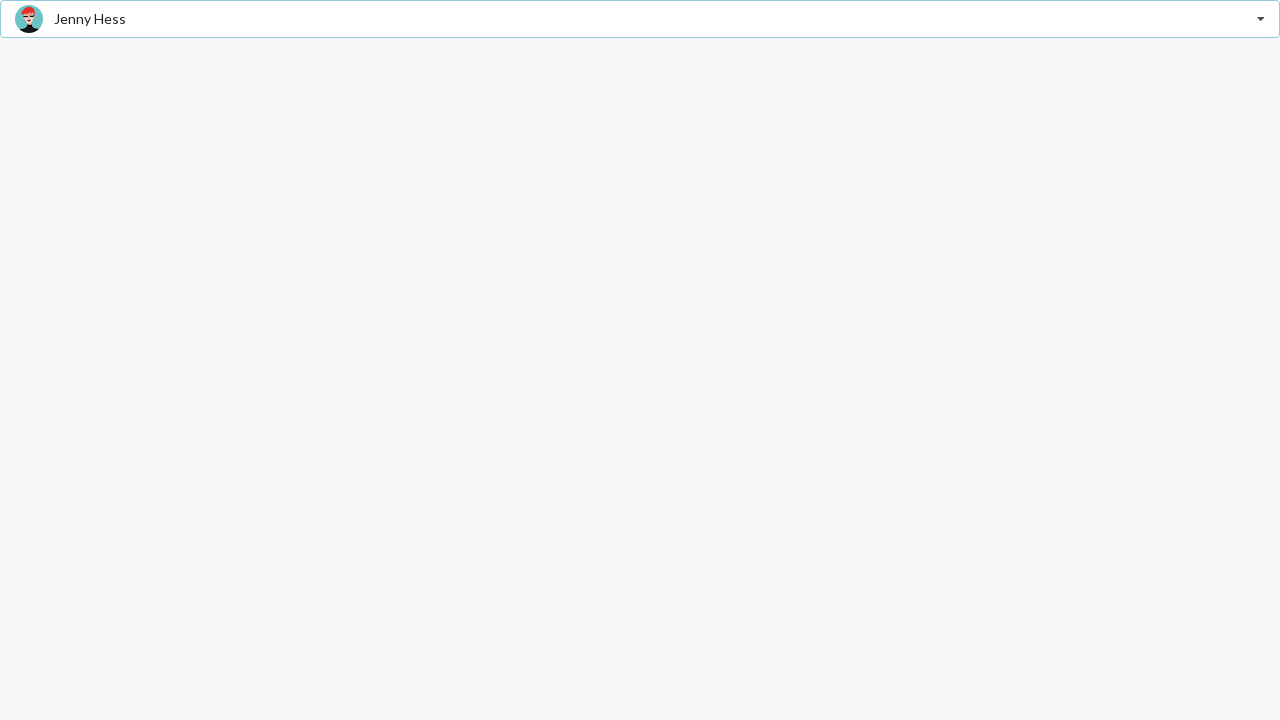

Clicked dropdown icon to open user selection menu at (1261, 19) on i.dropdown
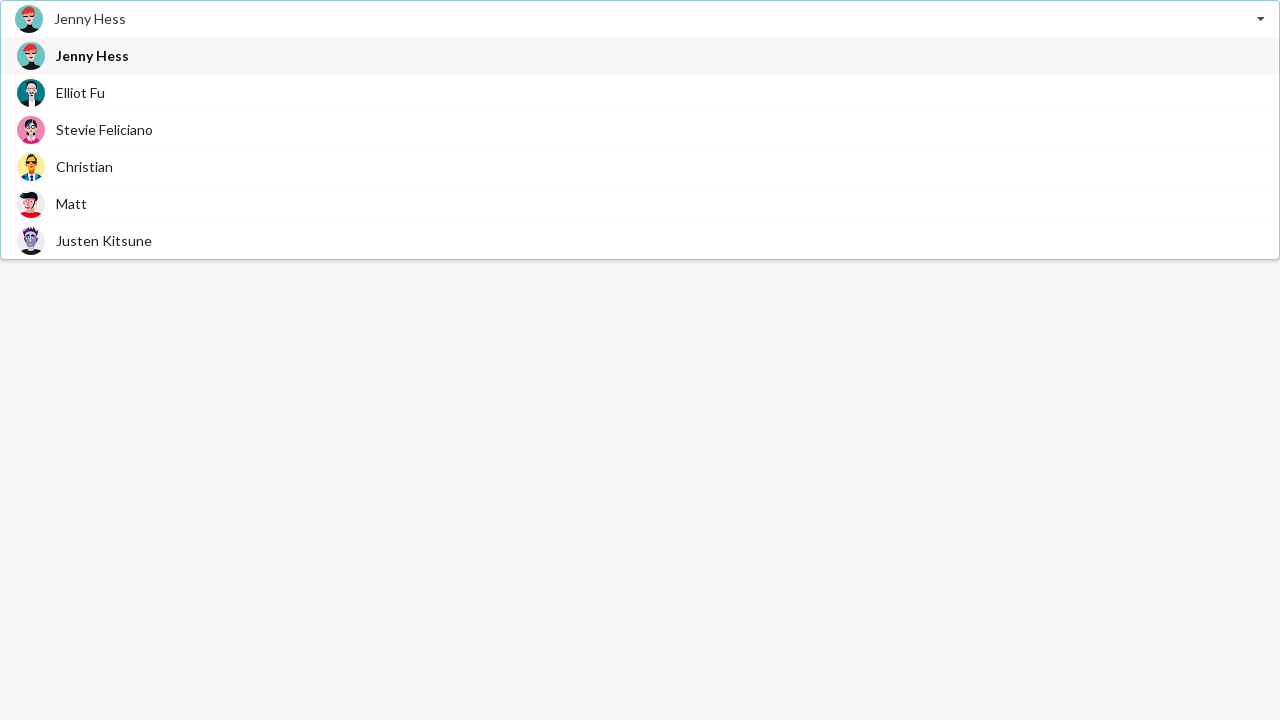

Dropdown menu items loaded
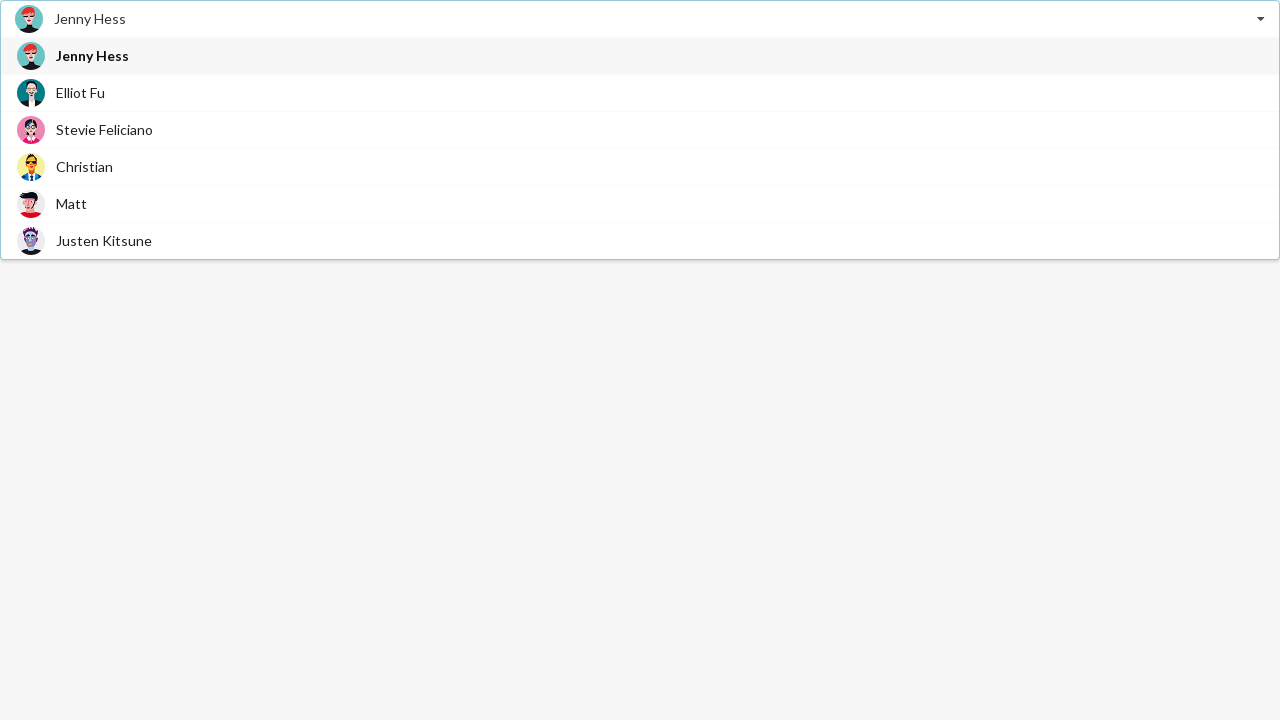

Selected 'Stevie Feliciano' from dropdown at (104, 130) on div.item>span.text:has-text('Stevie Feliciano')
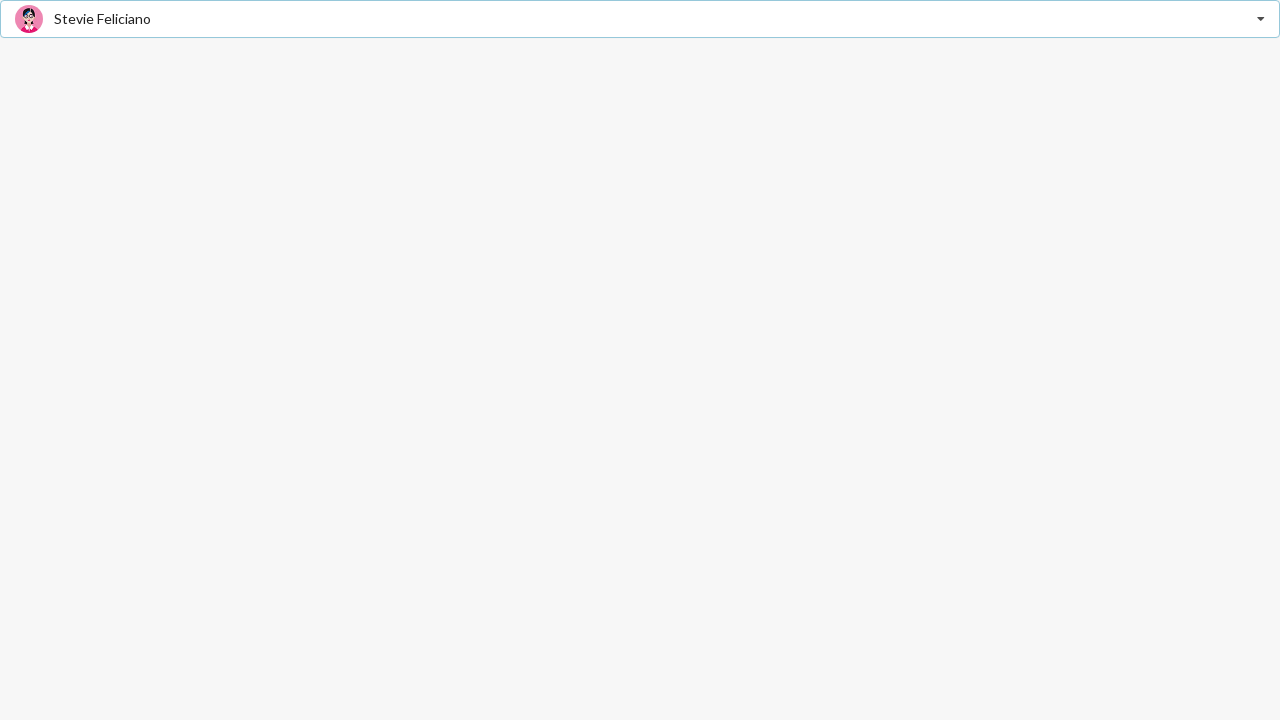

Verified 'Stevie Feliciano' is selected in dropdown
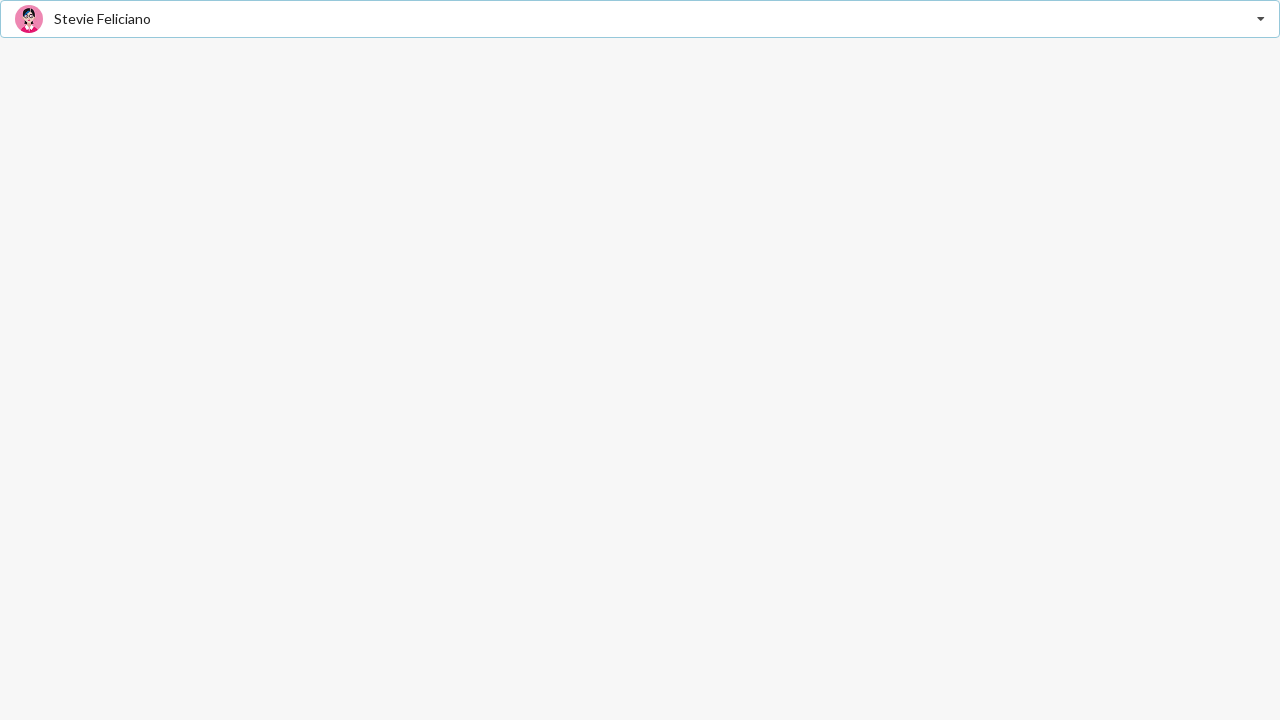

Clicked dropdown icon to open user selection menu at (1261, 19) on i.dropdown
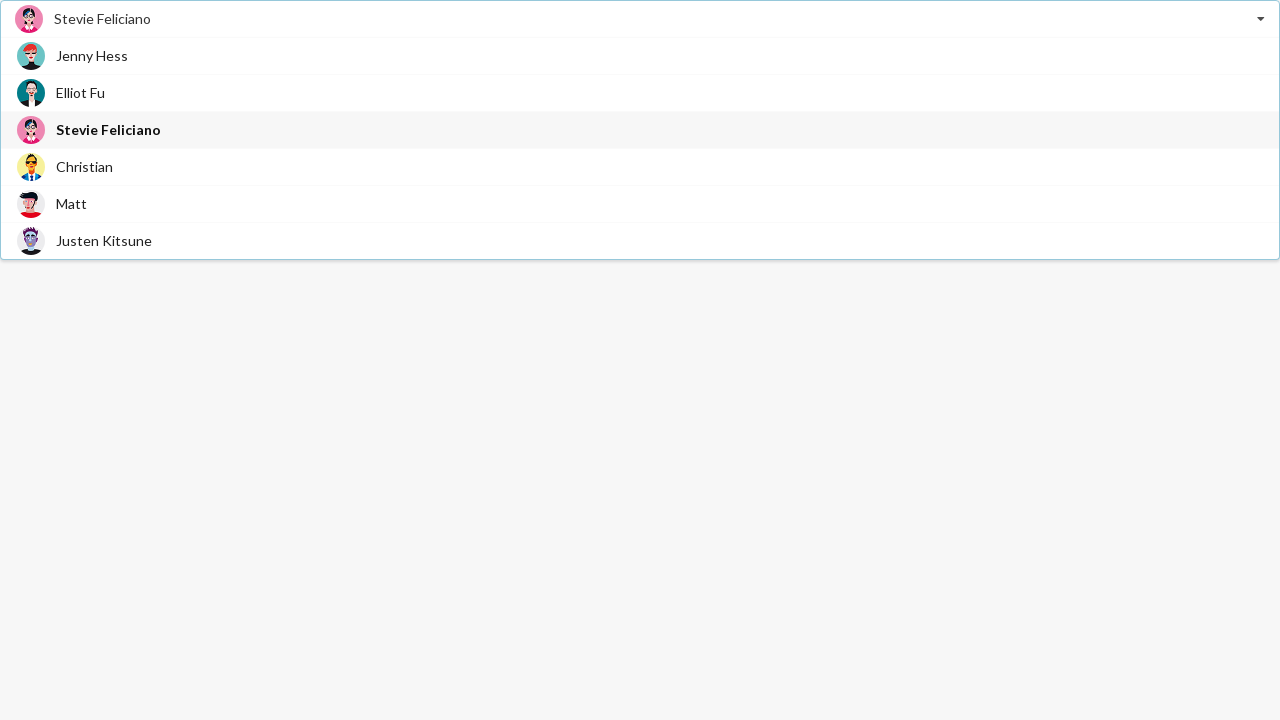

Dropdown menu items loaded
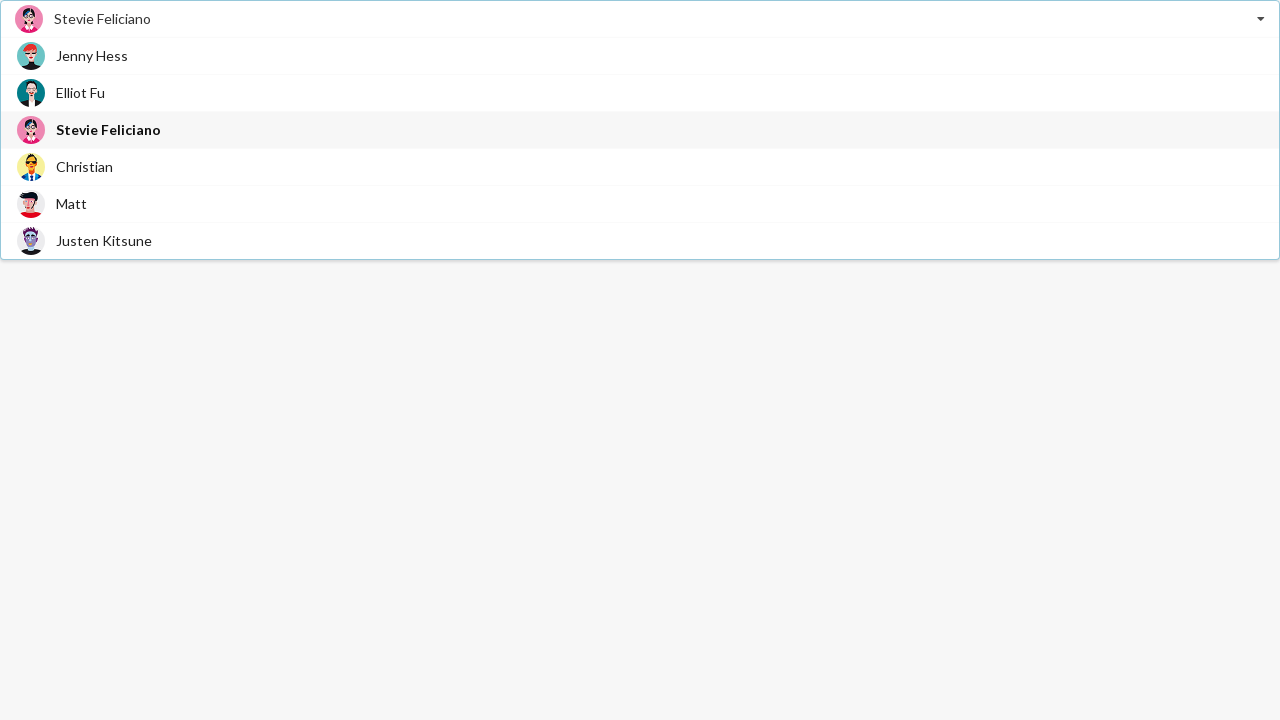

Selected 'Justen Kitsune' from dropdown at (104, 240) on div.item>span.text:has-text('Justen Kitsune')
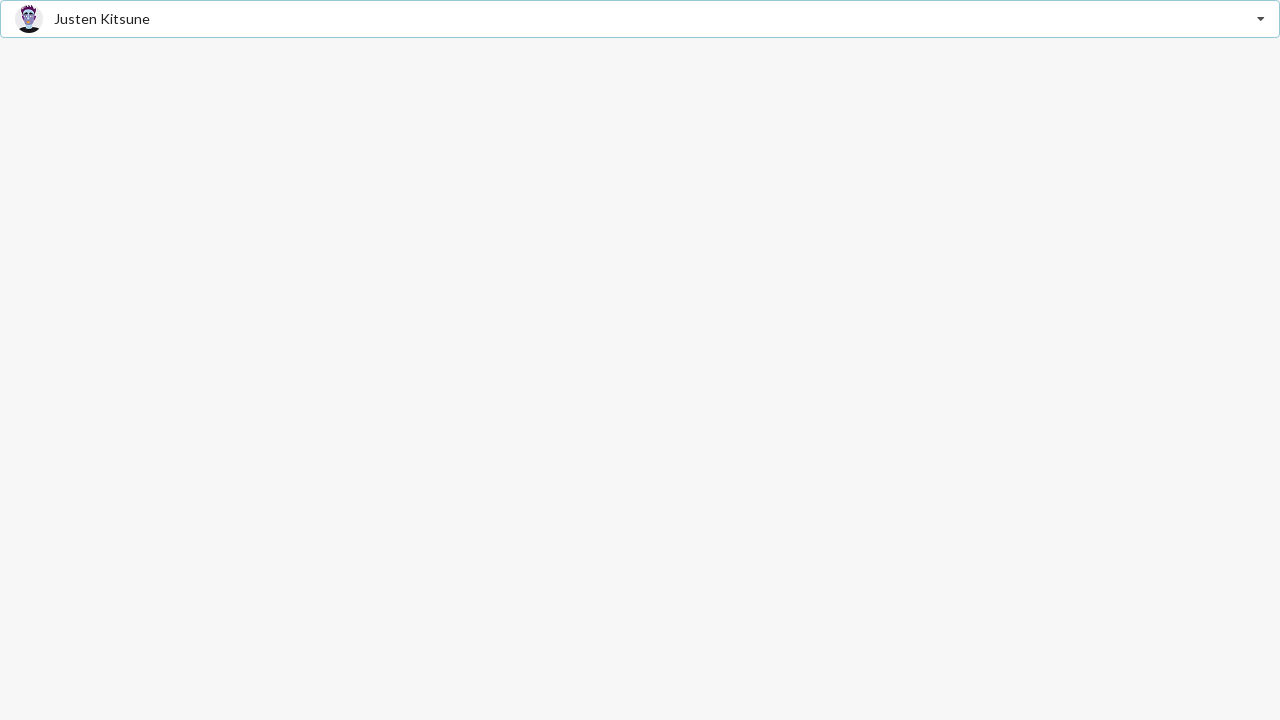

Verified 'Justen Kitsune' is selected in dropdown
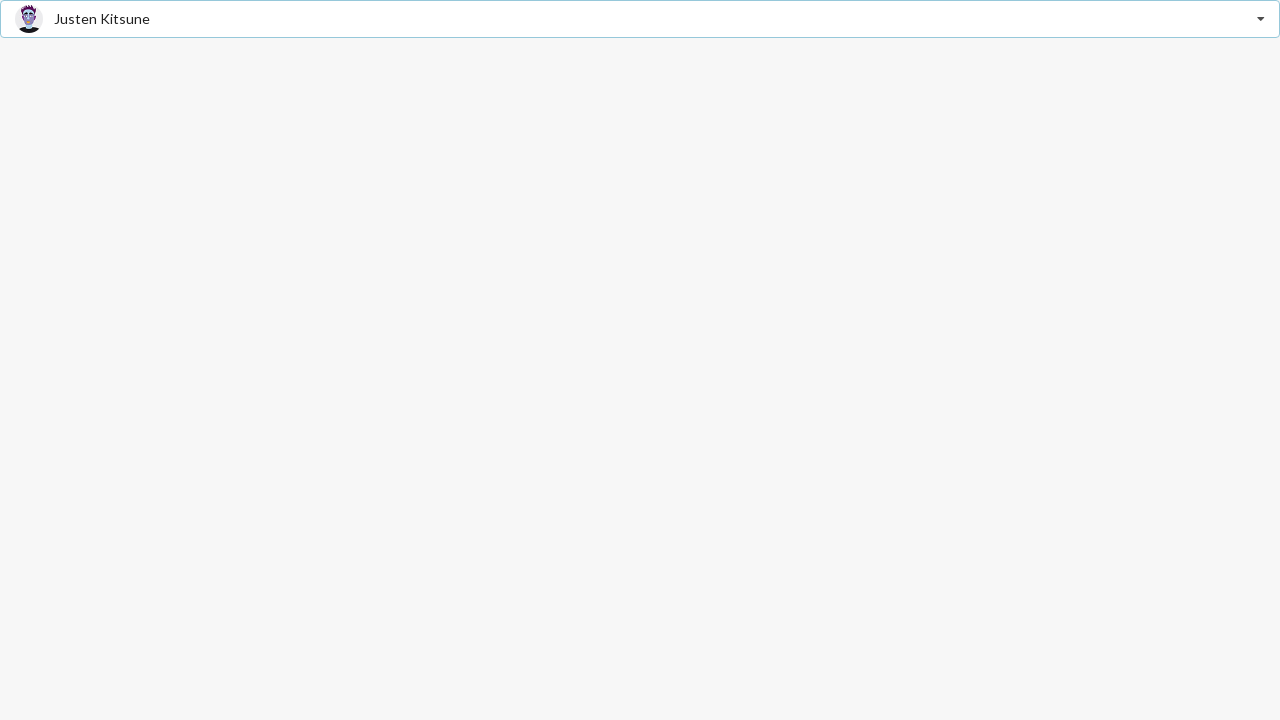

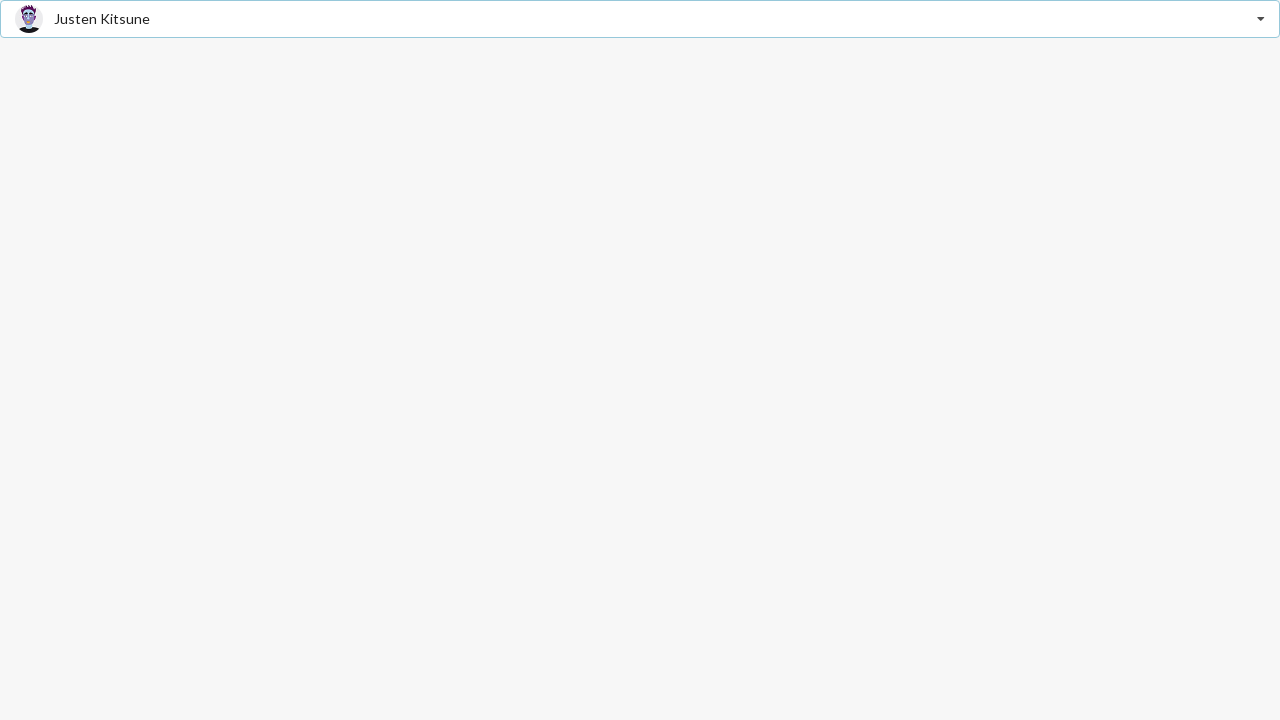